Tests click-and-hold functionality on a button element

Starting URL: https://dgotlieb.github.io/RelativeLocator/index.html

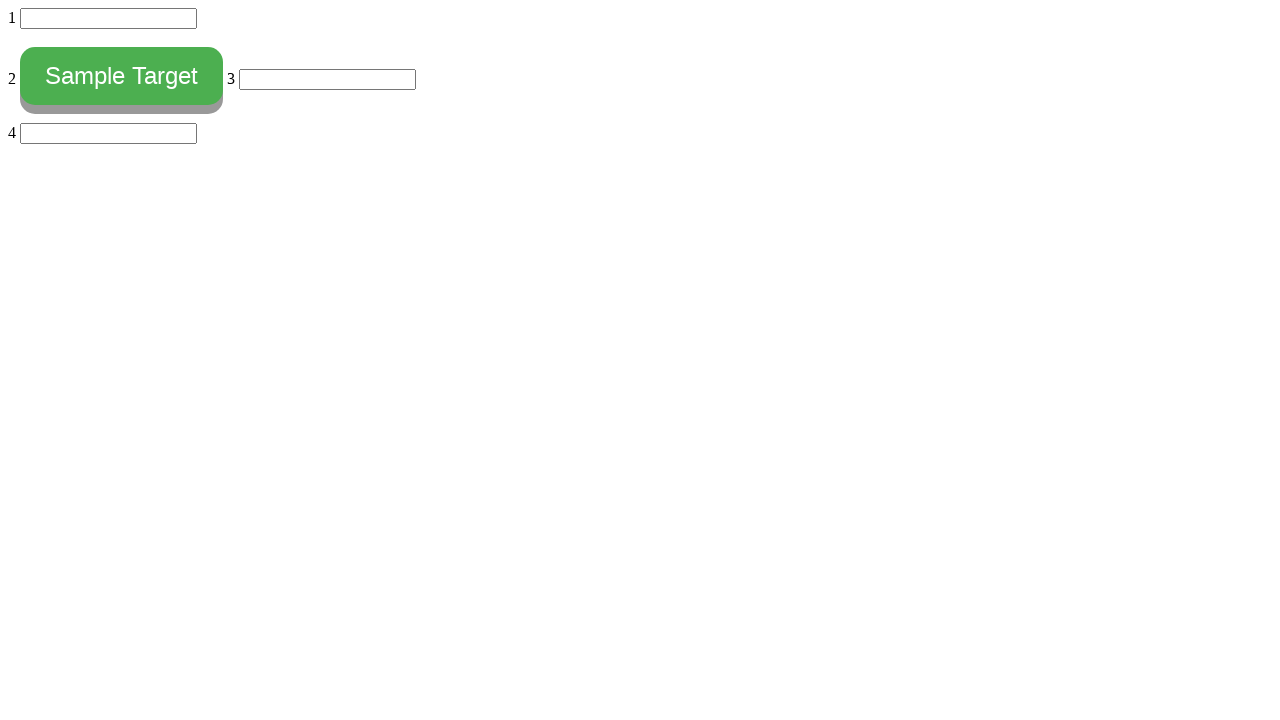

Hovered over button element with id 'myButton' at (122, 76) on #myButton
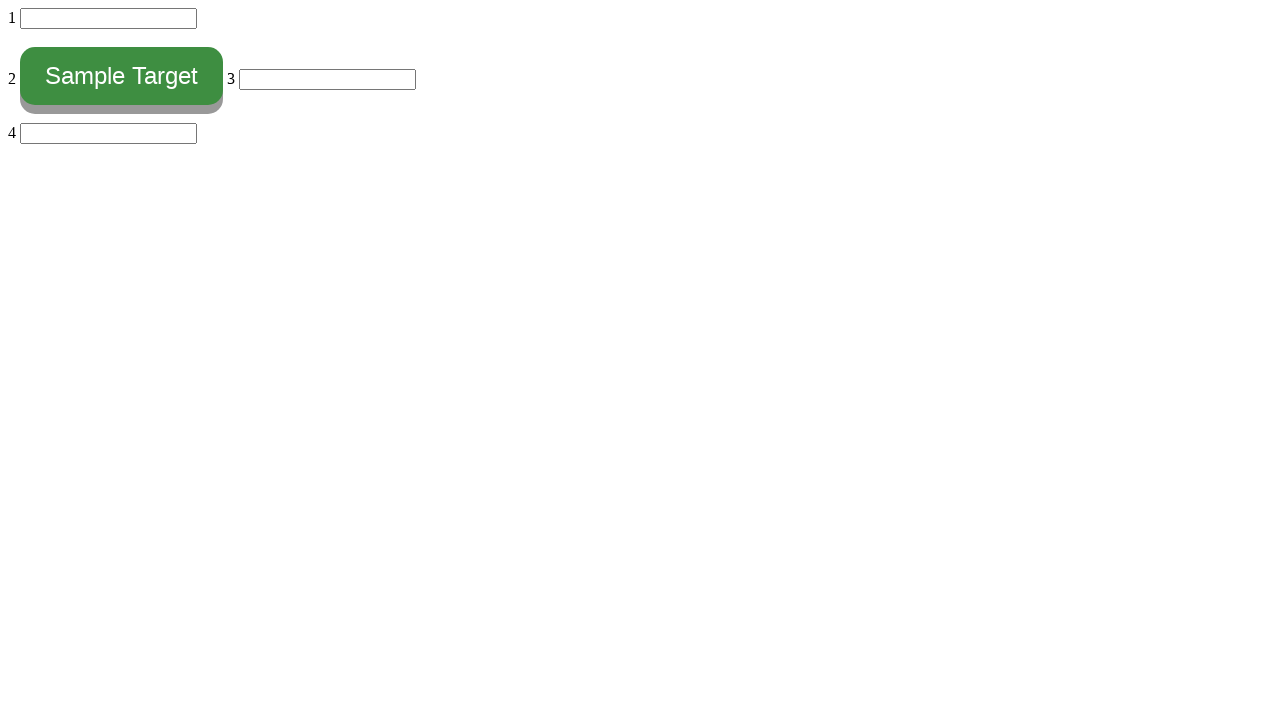

Pressed mouse button down to initiate click-and-hold at (122, 76)
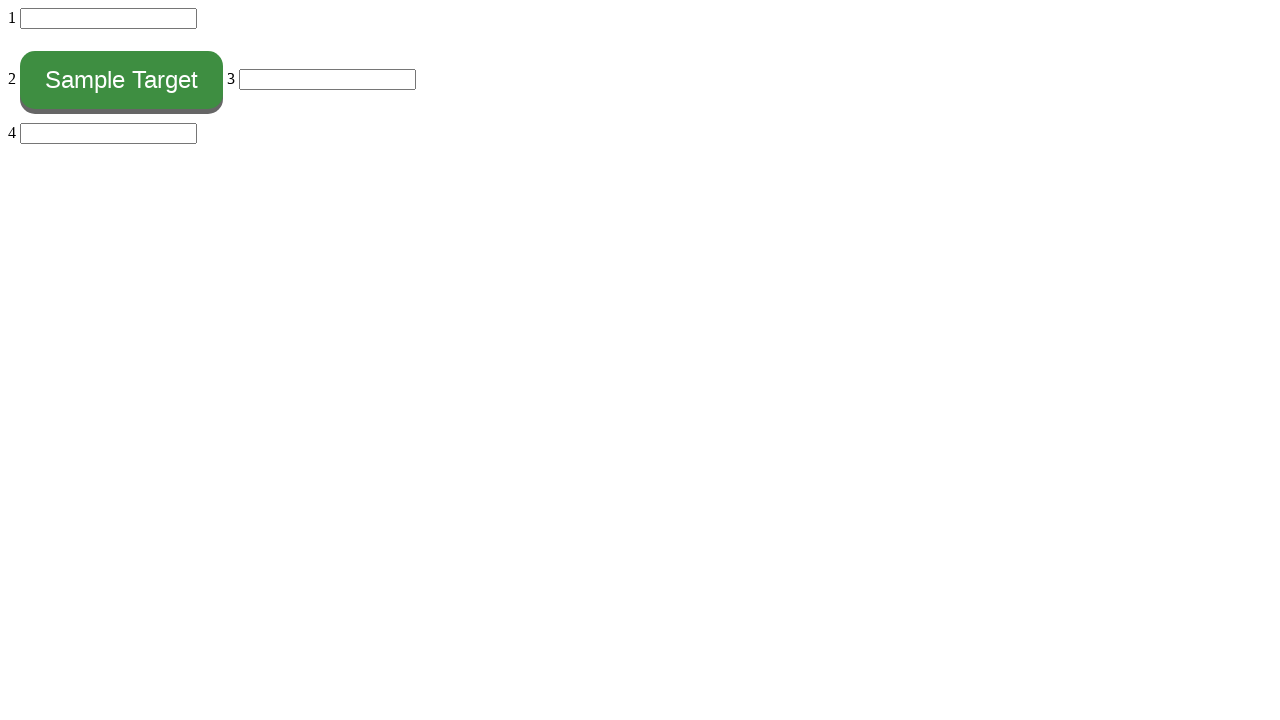

Clicked on input element to remove focus from button at (108, 18) on input
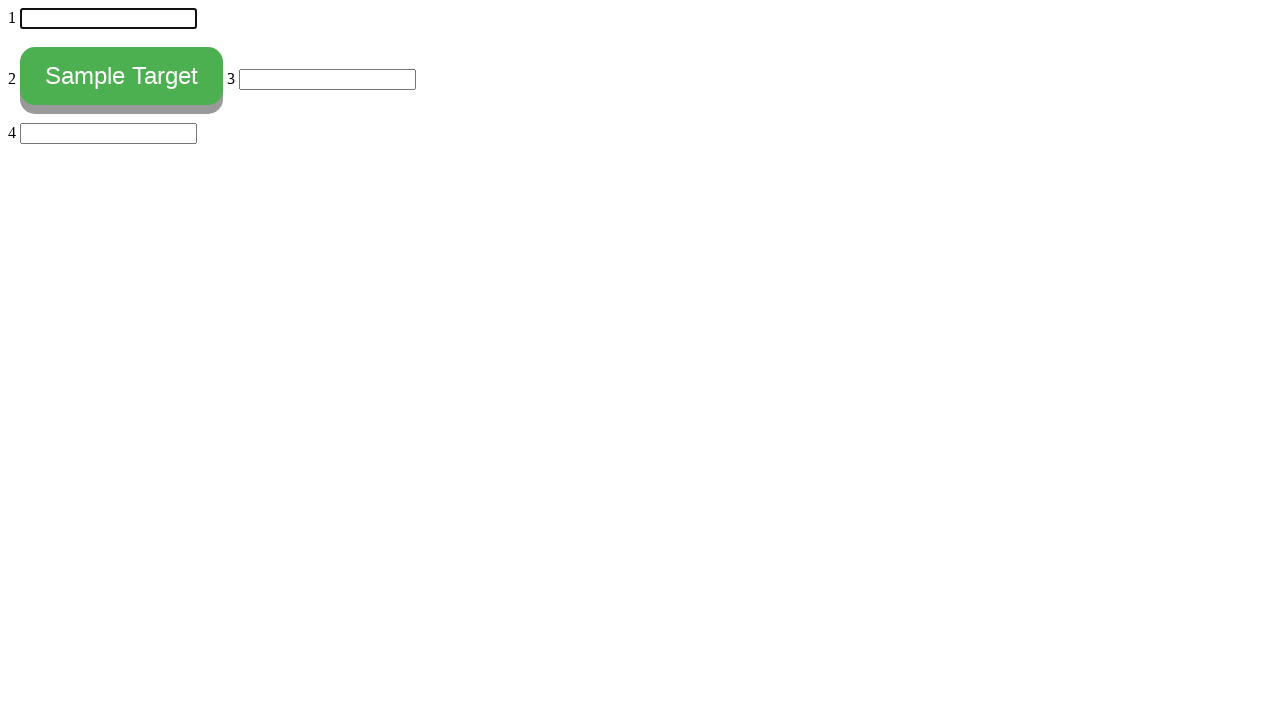

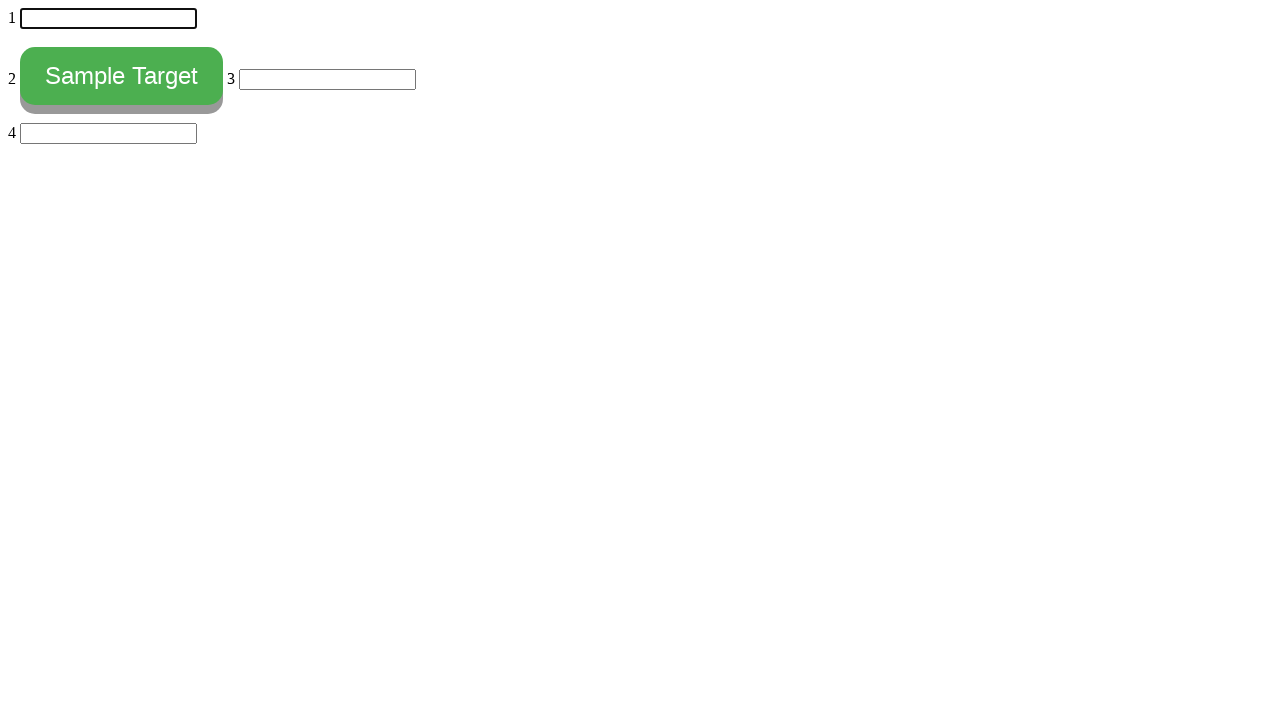